Tests that a todo item is removed when edited to an empty string

Starting URL: https://demo.playwright.dev/todomvc

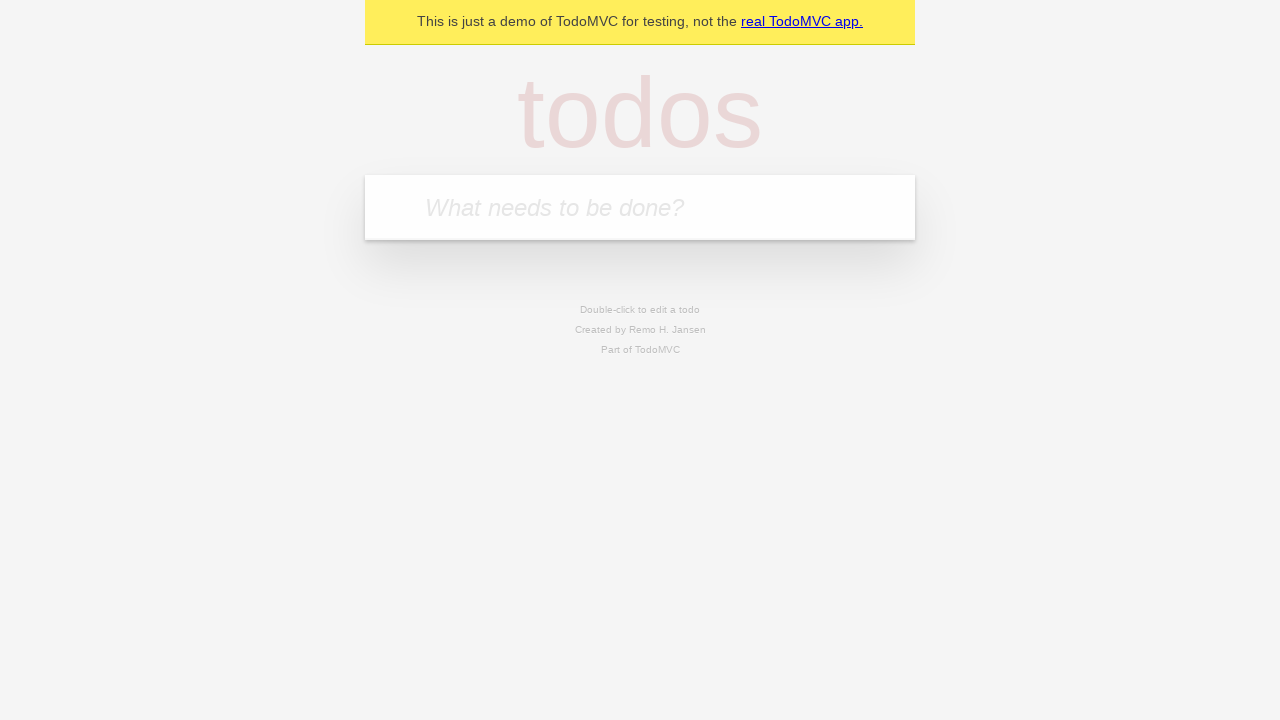

Filled new todo input with 'buy some cheese' on internal:attr=[placeholder="What needs to be done?"i]
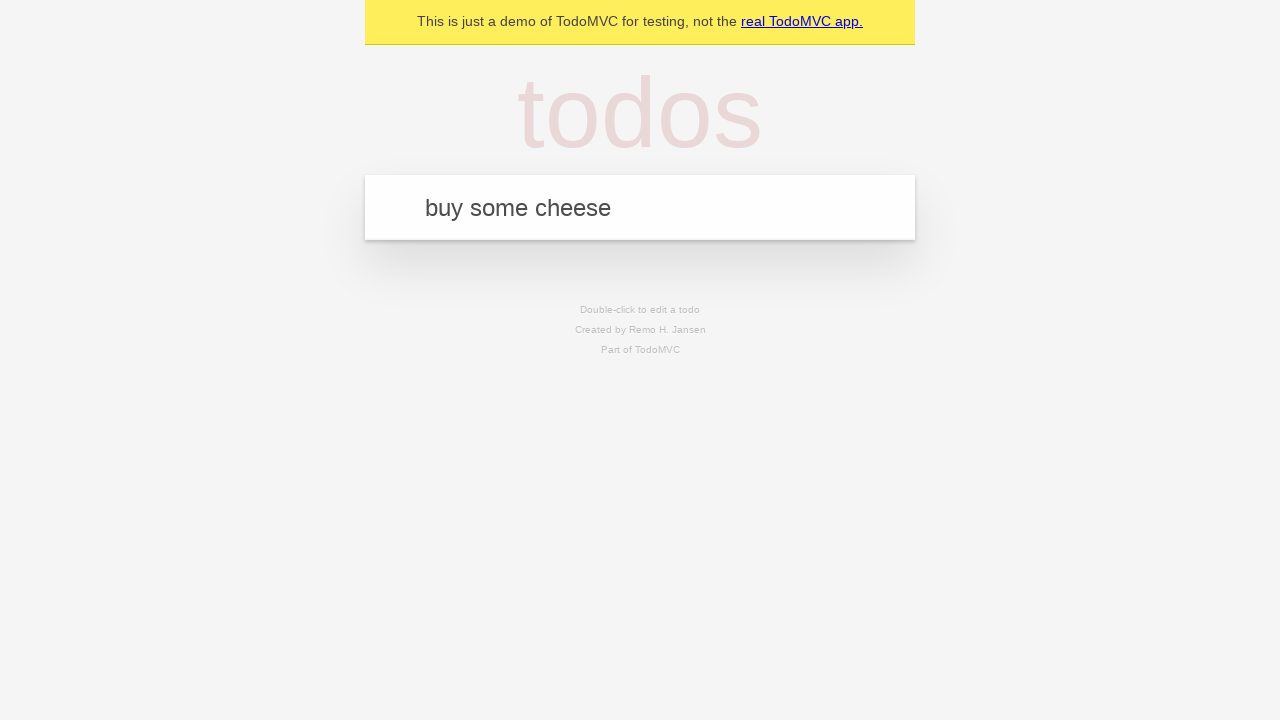

Pressed Enter to add todo item 'buy some cheese' on internal:attr=[placeholder="What needs to be done?"i]
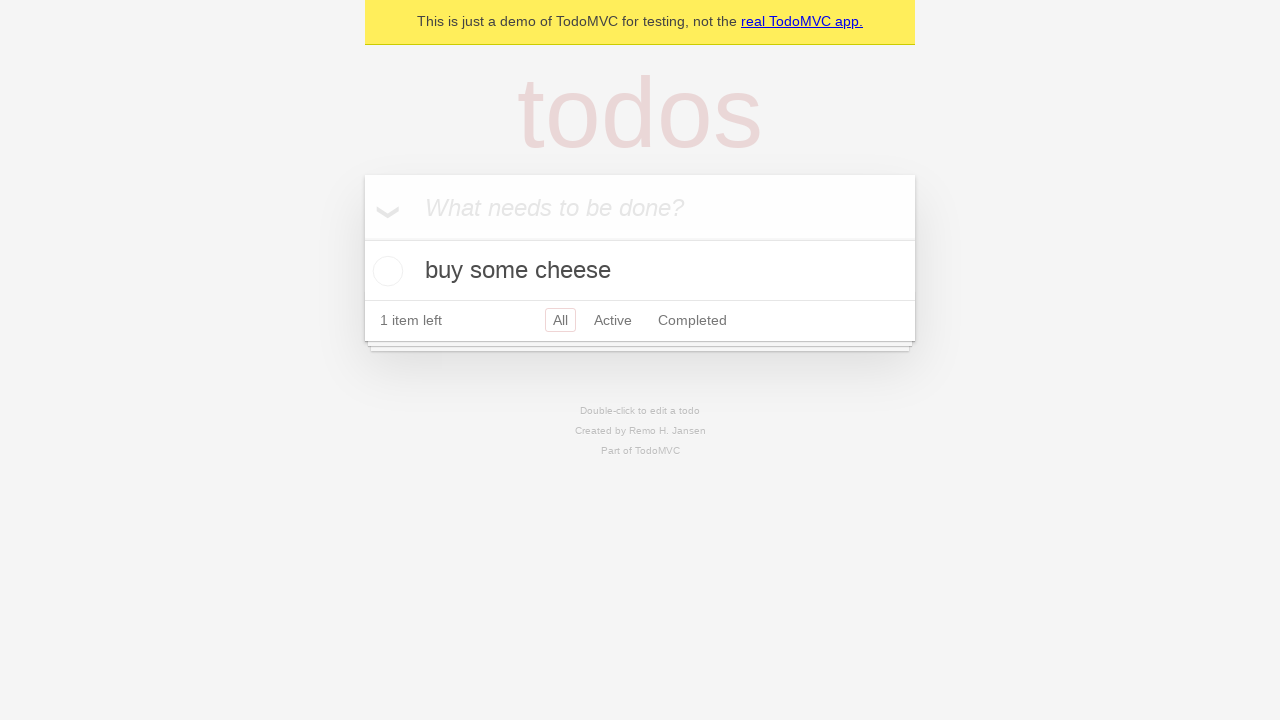

Filled new todo input with 'feed the cat' on internal:attr=[placeholder="What needs to be done?"i]
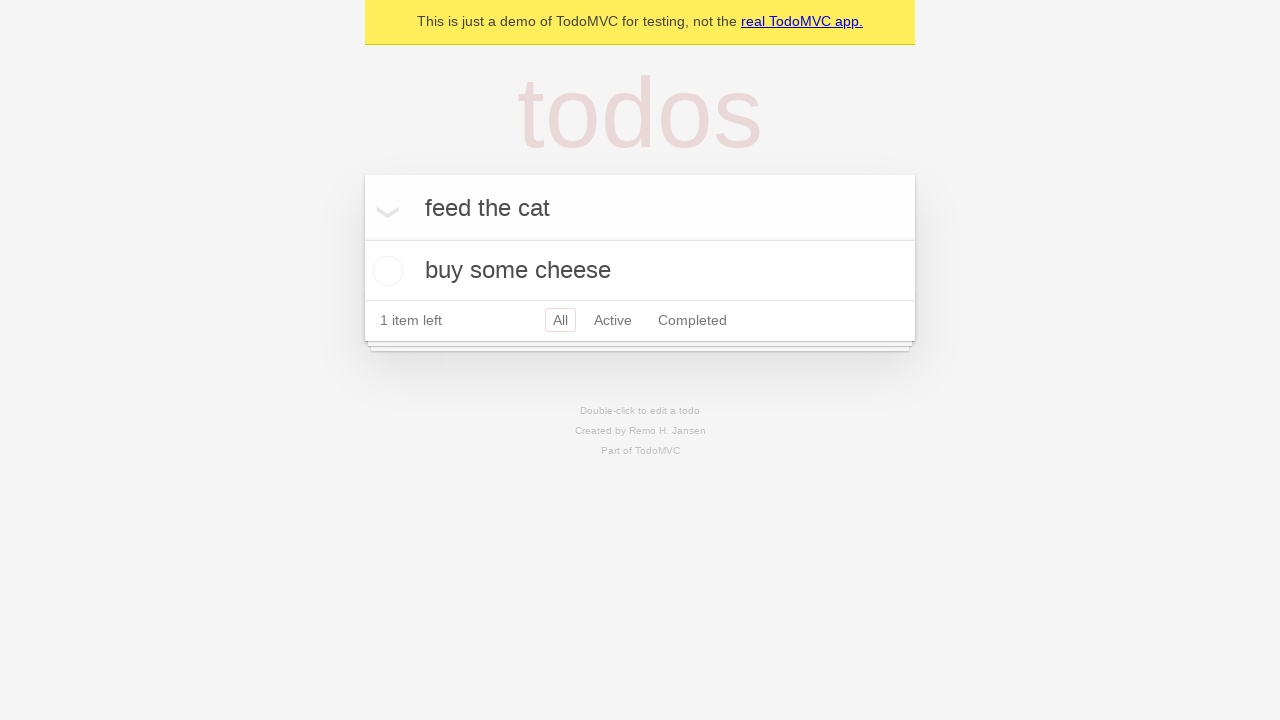

Pressed Enter to add todo item 'feed the cat' on internal:attr=[placeholder="What needs to be done?"i]
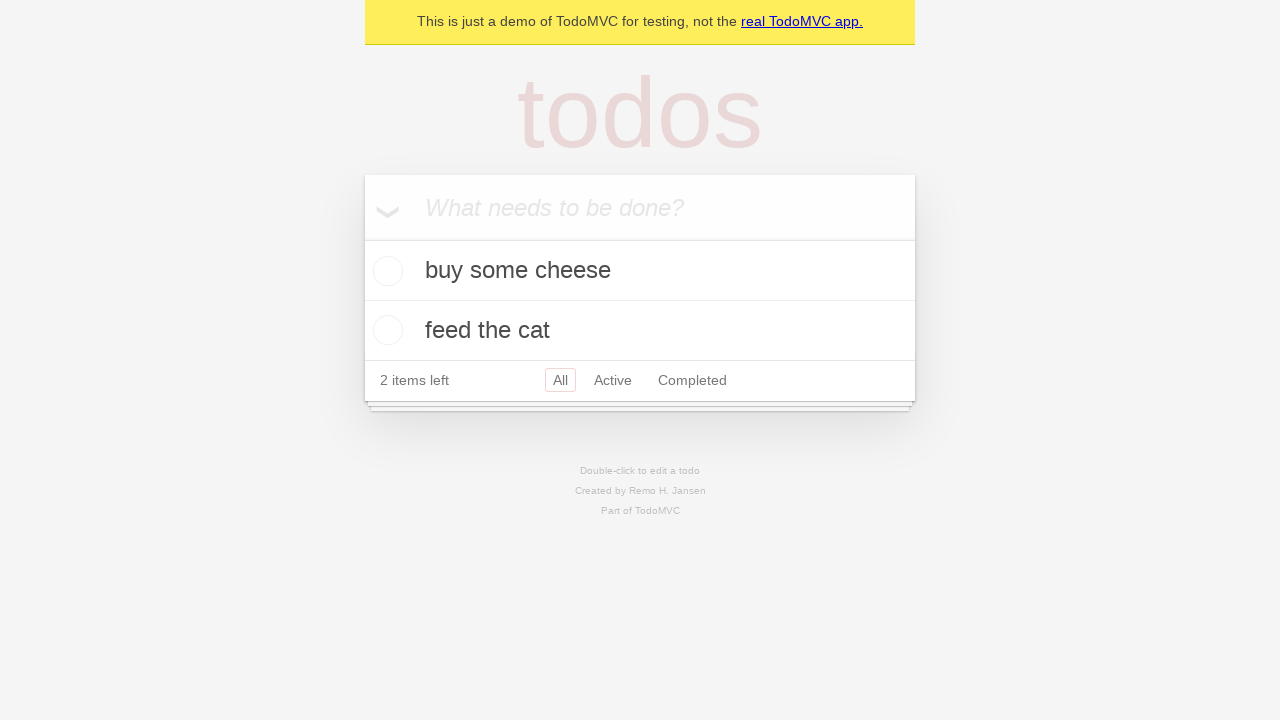

Filled new todo input with 'book a doctors appointment' on internal:attr=[placeholder="What needs to be done?"i]
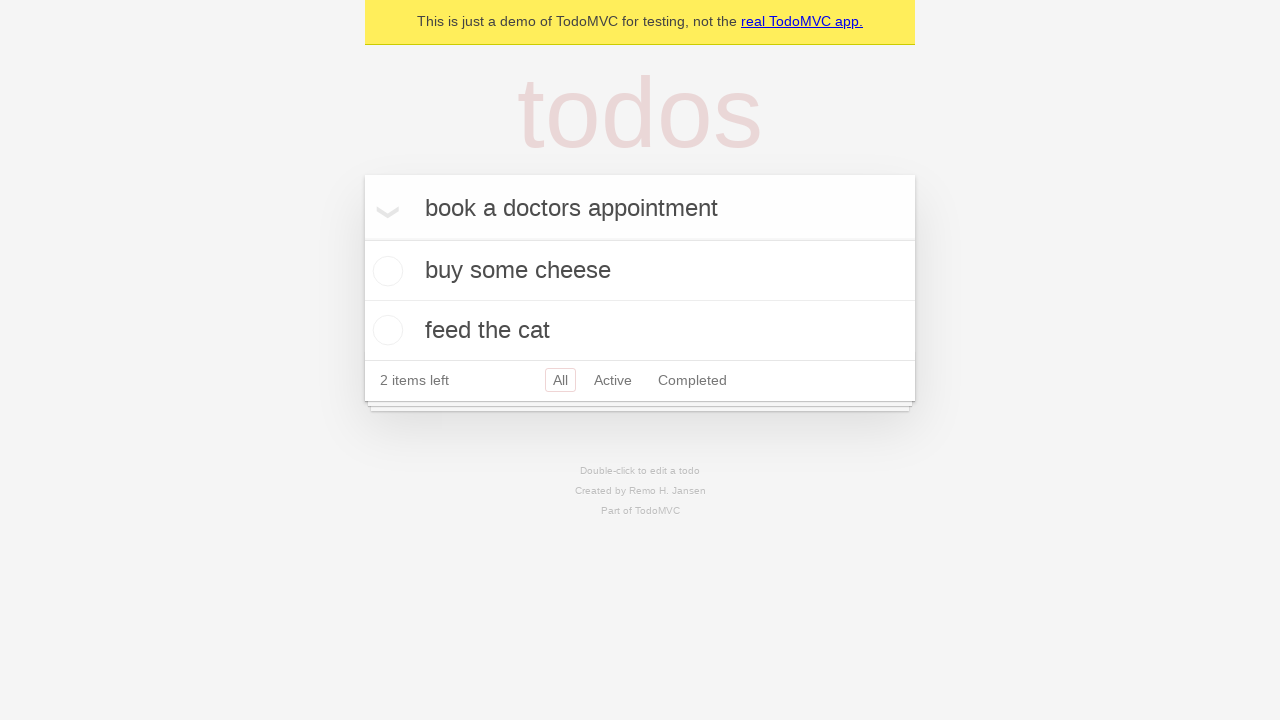

Pressed Enter to add todo item 'book a doctors appointment' on internal:attr=[placeholder="What needs to be done?"i]
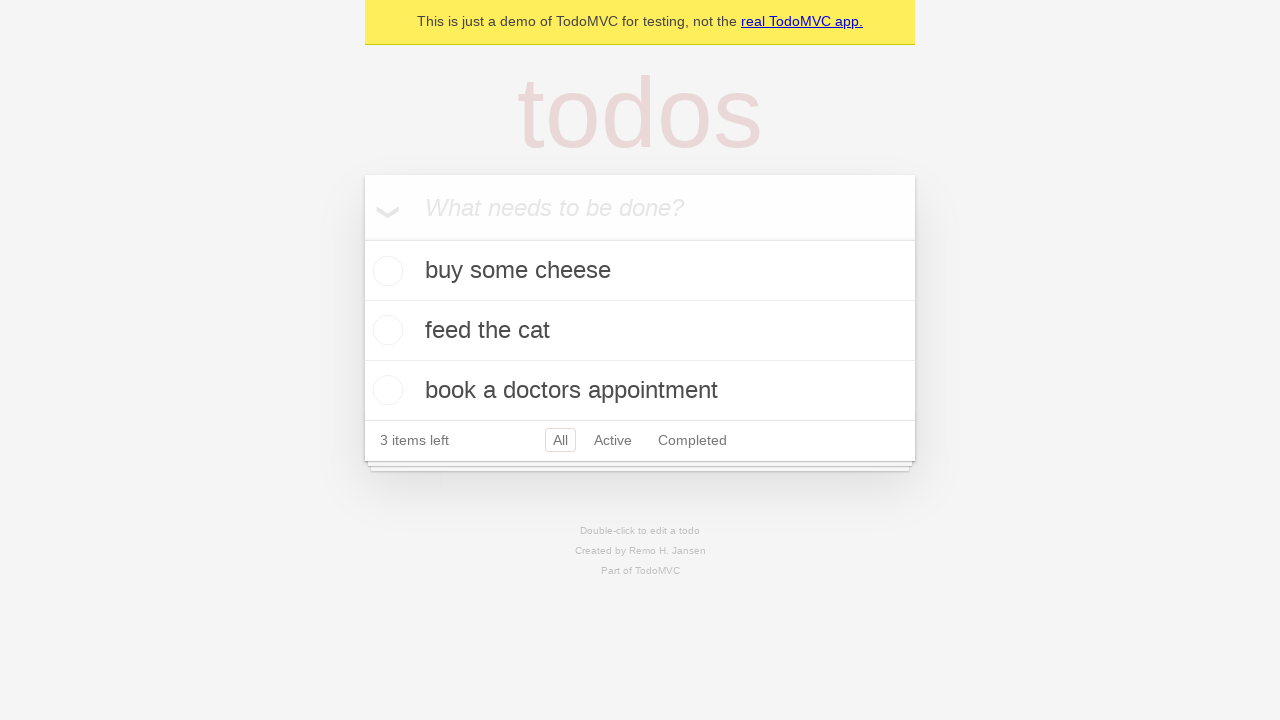

Double-clicked second todo item to enter edit mode at (640, 331) on internal:testid=[data-testid="todo-item"s] >> nth=1
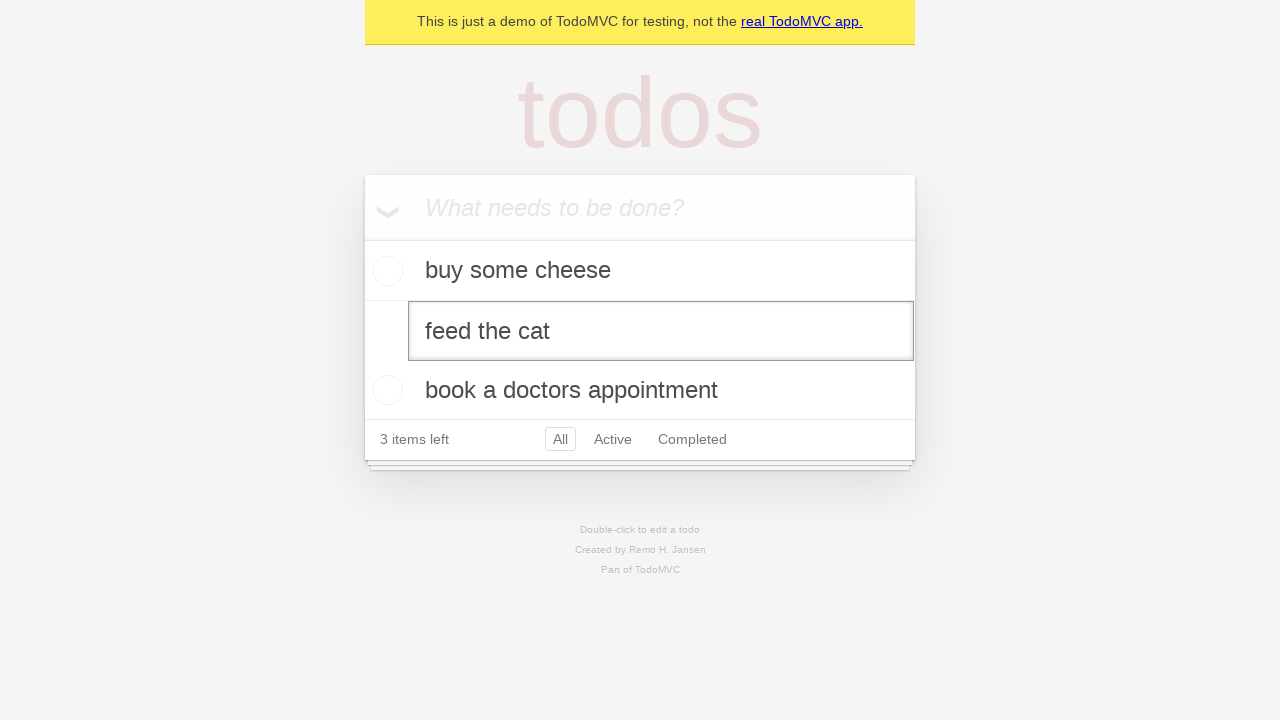

Cleared the edit input field by filling with empty string on internal:testid=[data-testid="todo-item"s] >> nth=1 >> internal:role=textbox[nam
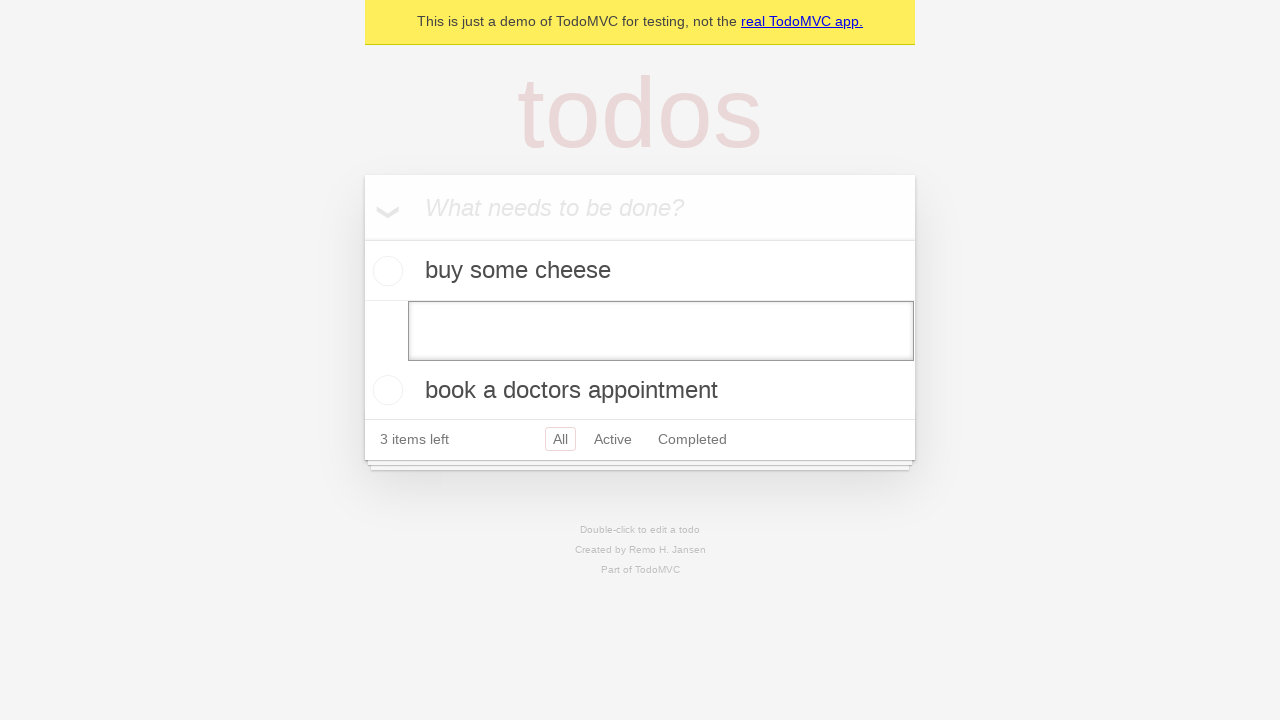

Pressed Enter to submit the empty edit and remove the todo item on internal:testid=[data-testid="todo-item"s] >> nth=1 >> internal:role=textbox[nam
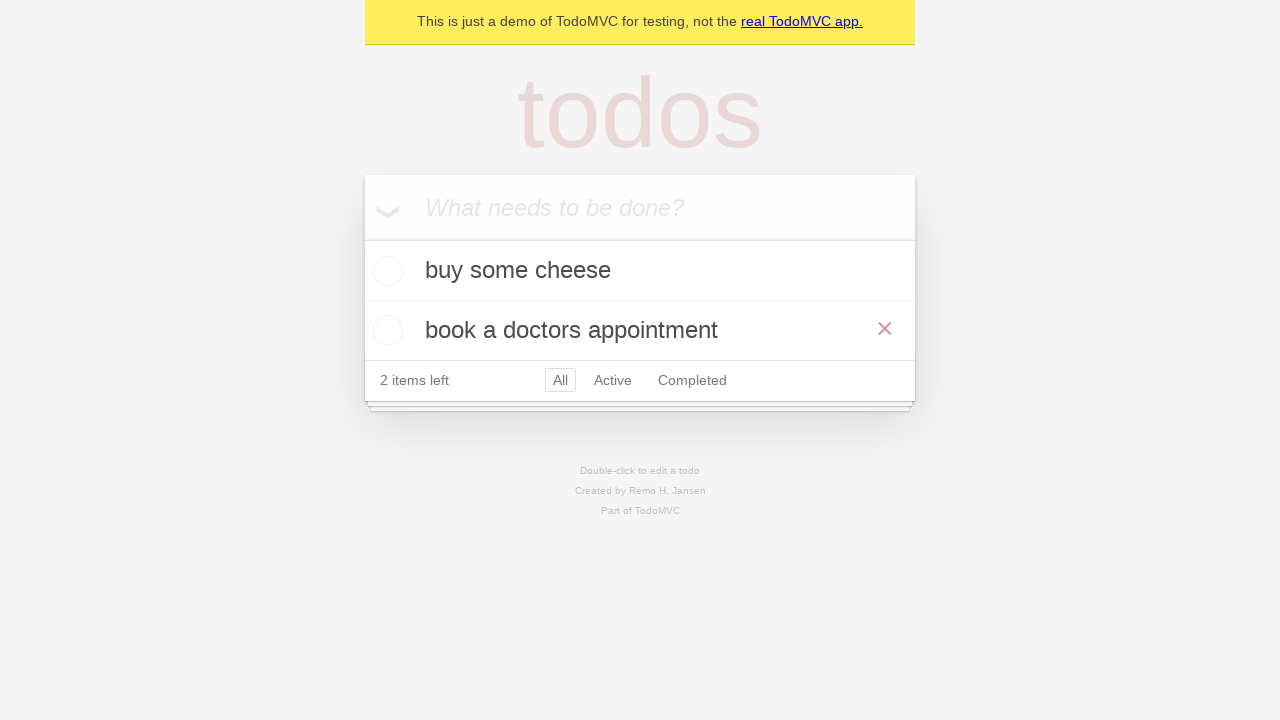

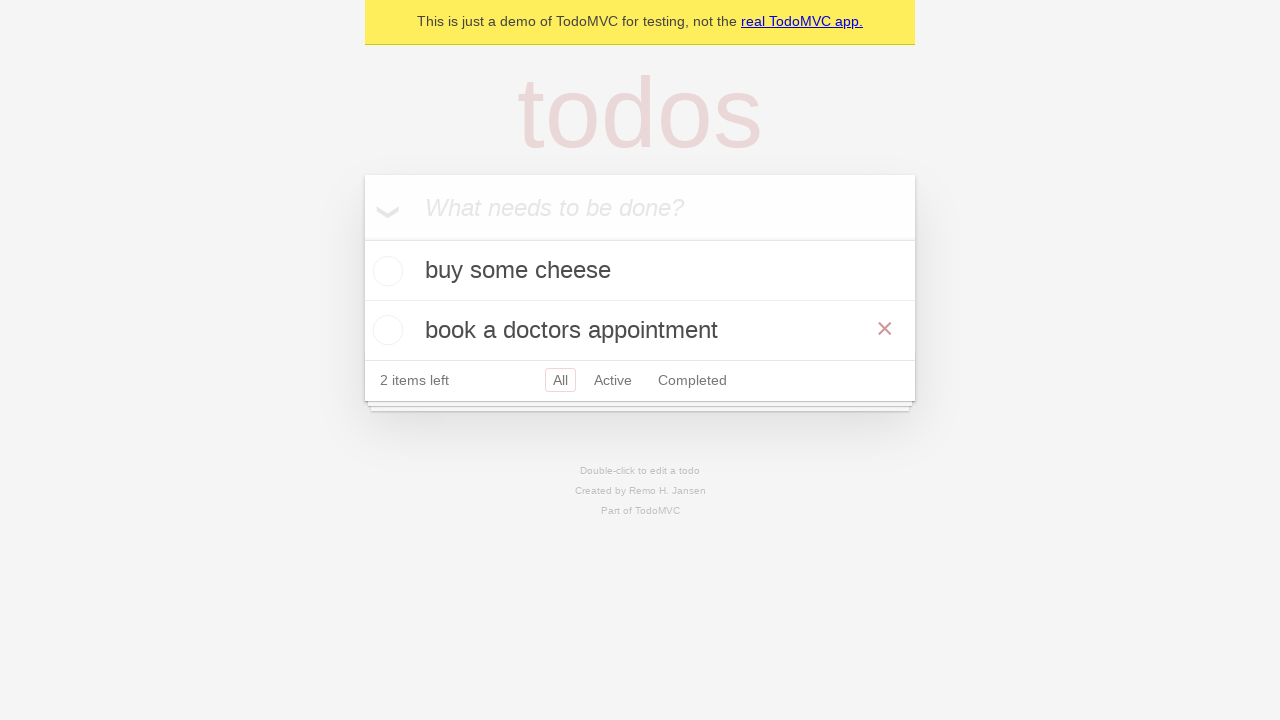